Navigates to the OTUS educational platform homepage and verifies the page loads by checking the title is present

Starting URL: https://otus.ru

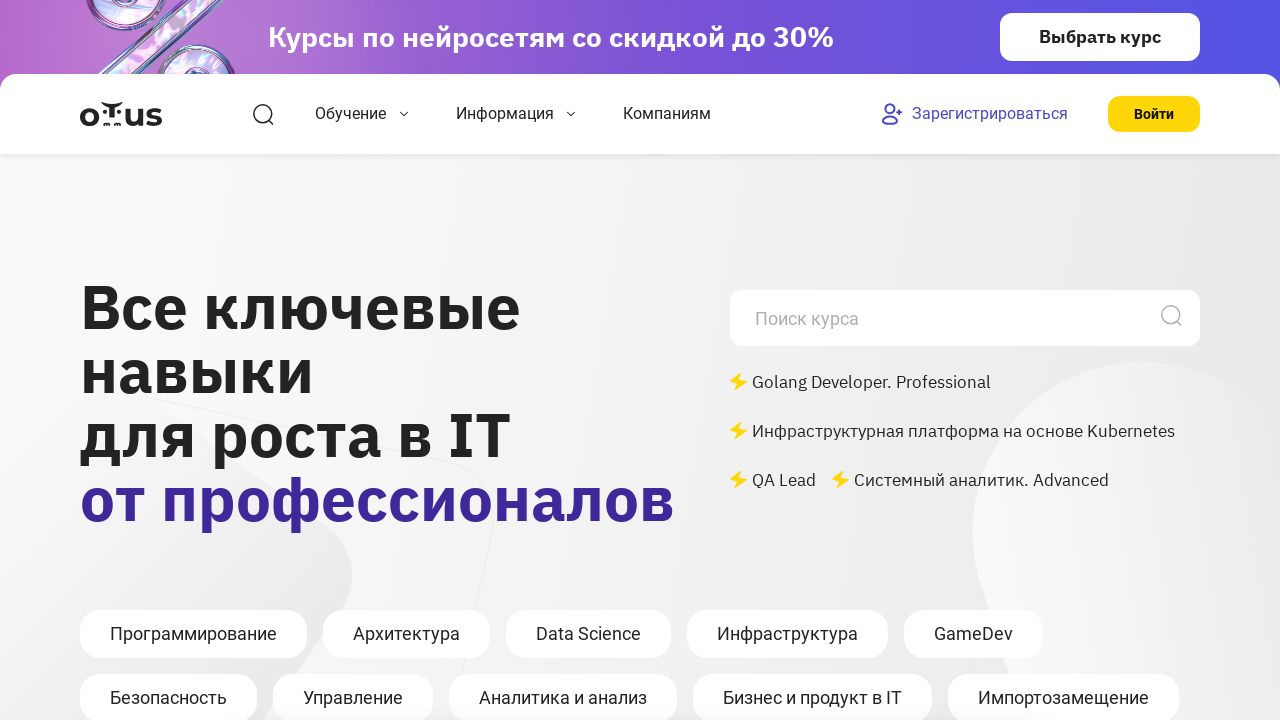

Navigated to OTUS educational platform homepage
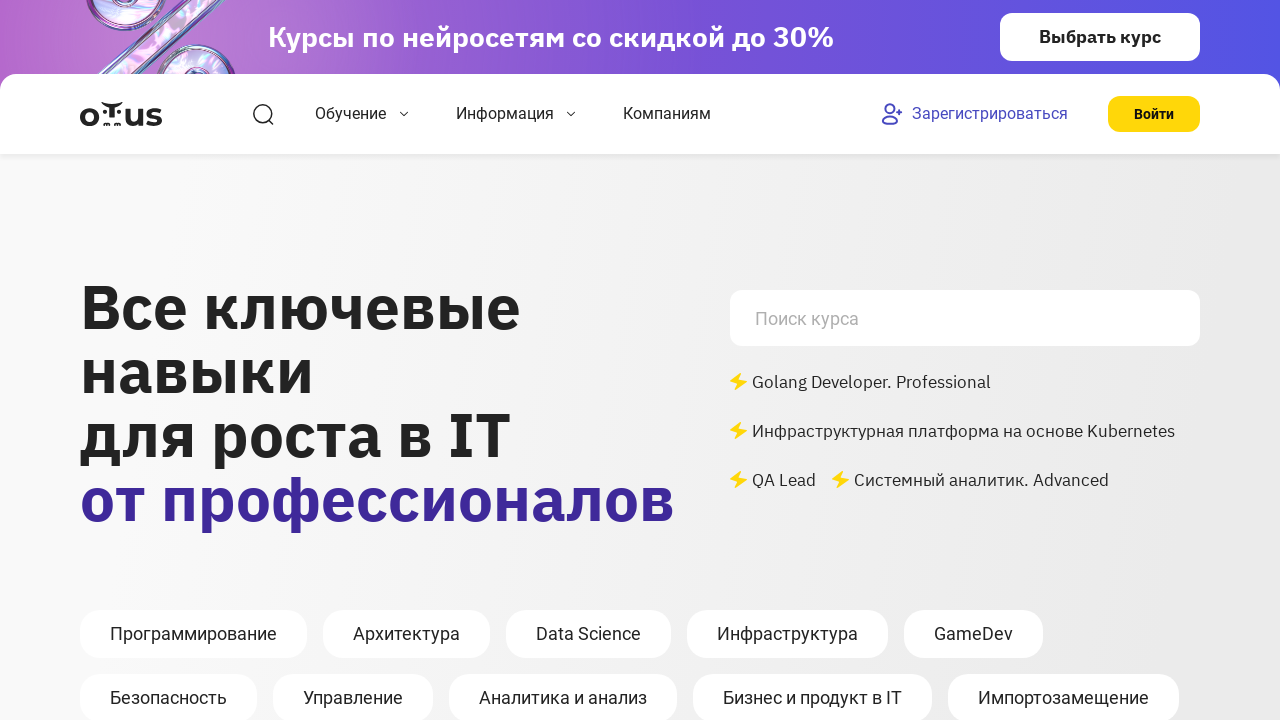

Page fully loaded and DOM content ready
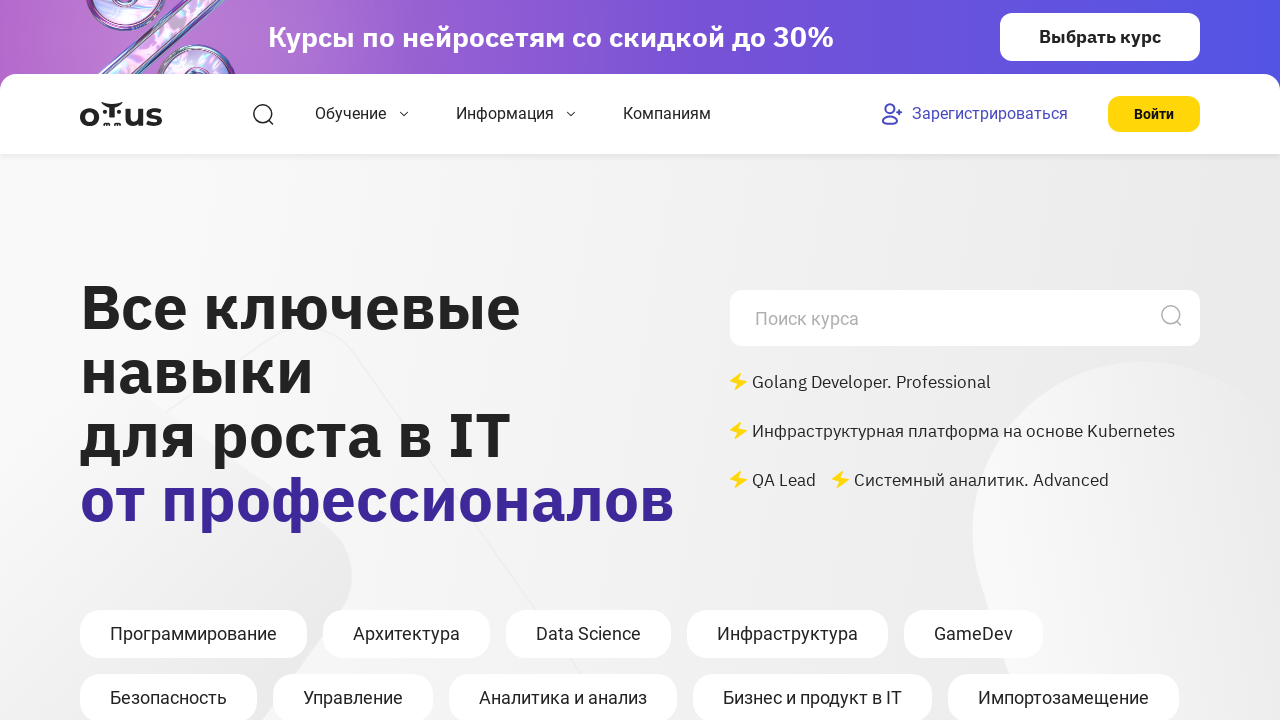

Retrieved page title
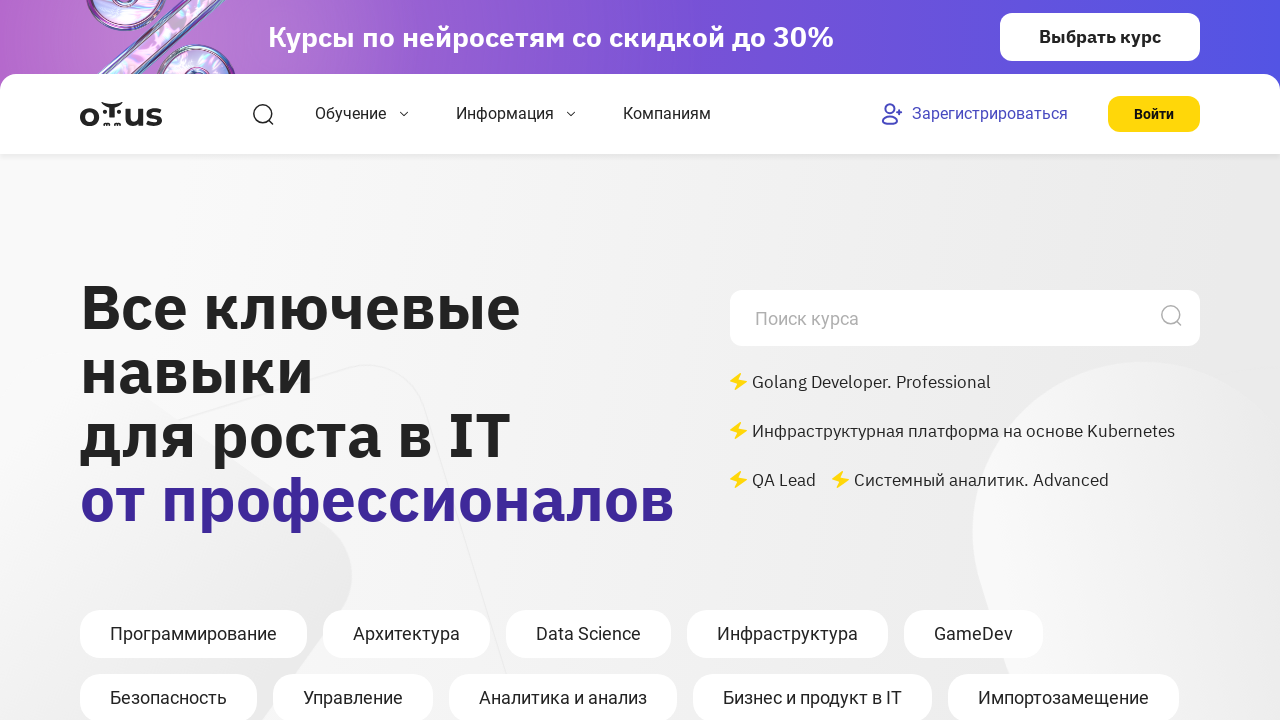

Verified page title is present and not empty
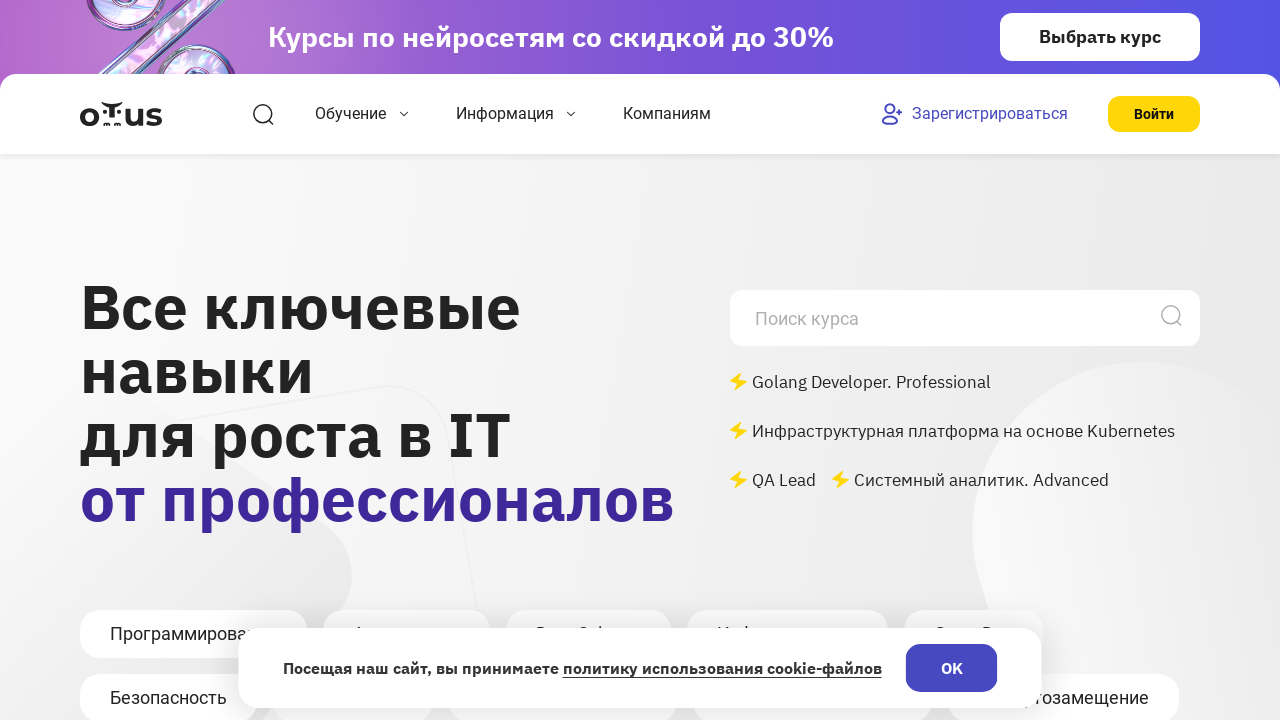

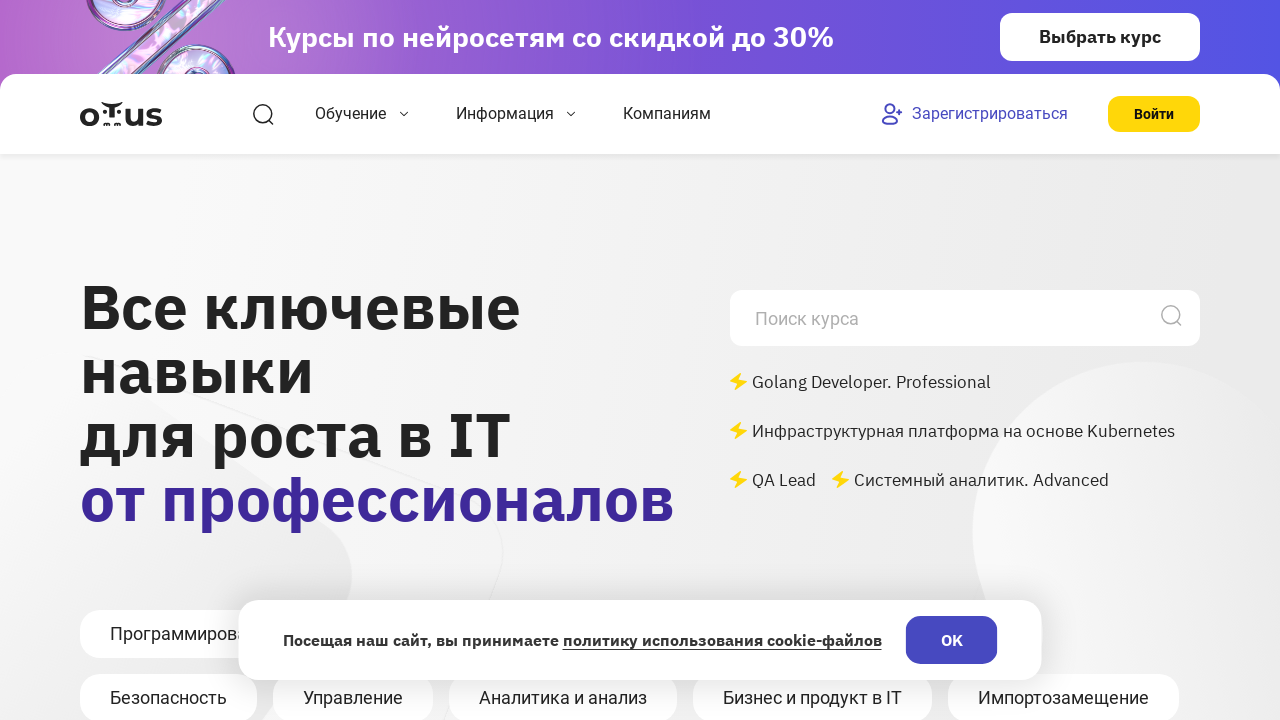